Navigates to the automation practice page for testing purposes (no actions performed after navigation in original script).

Starting URL: https://rahulshettyacademy.com/AutomationPractice/

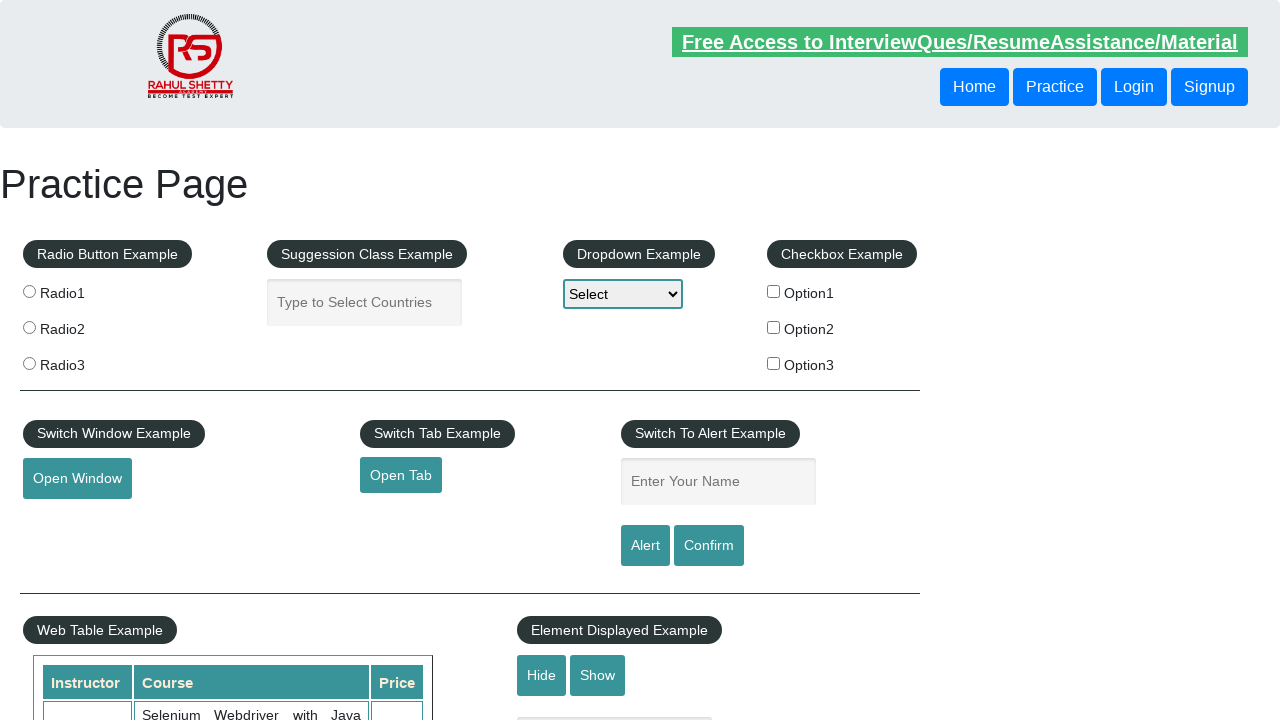

Navigated to automation practice page
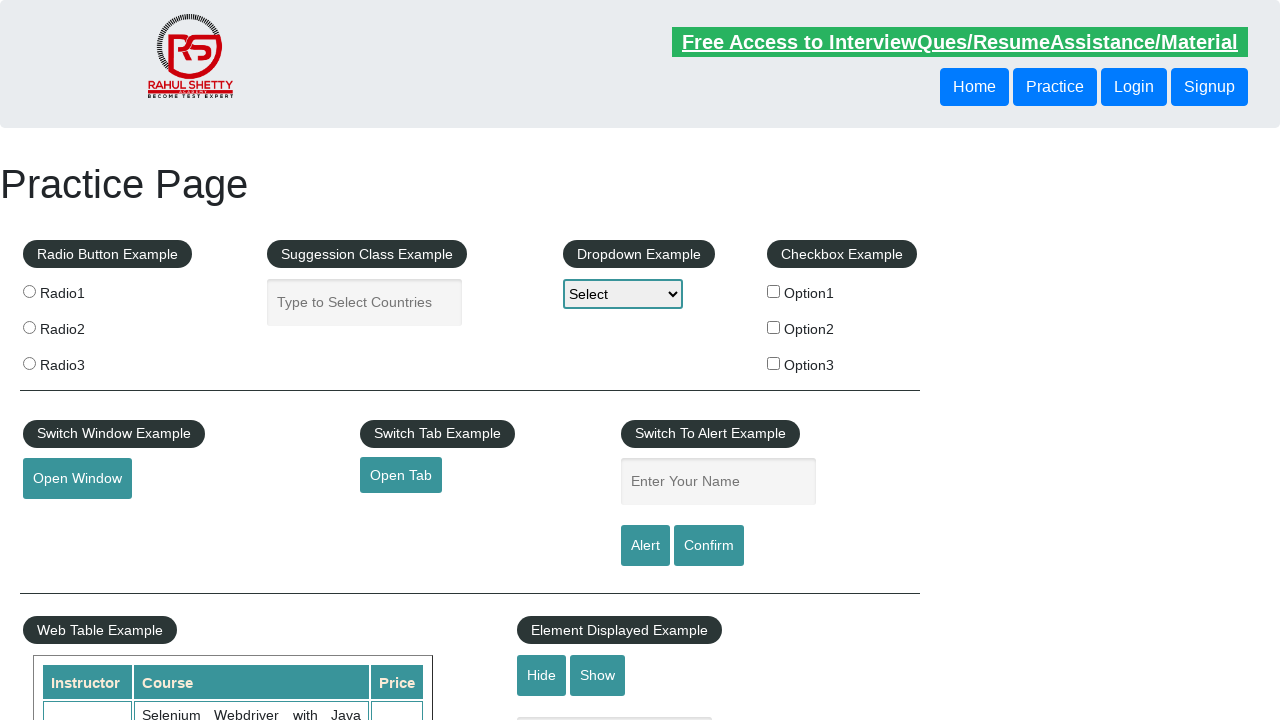

Page loaded and DOM content ready
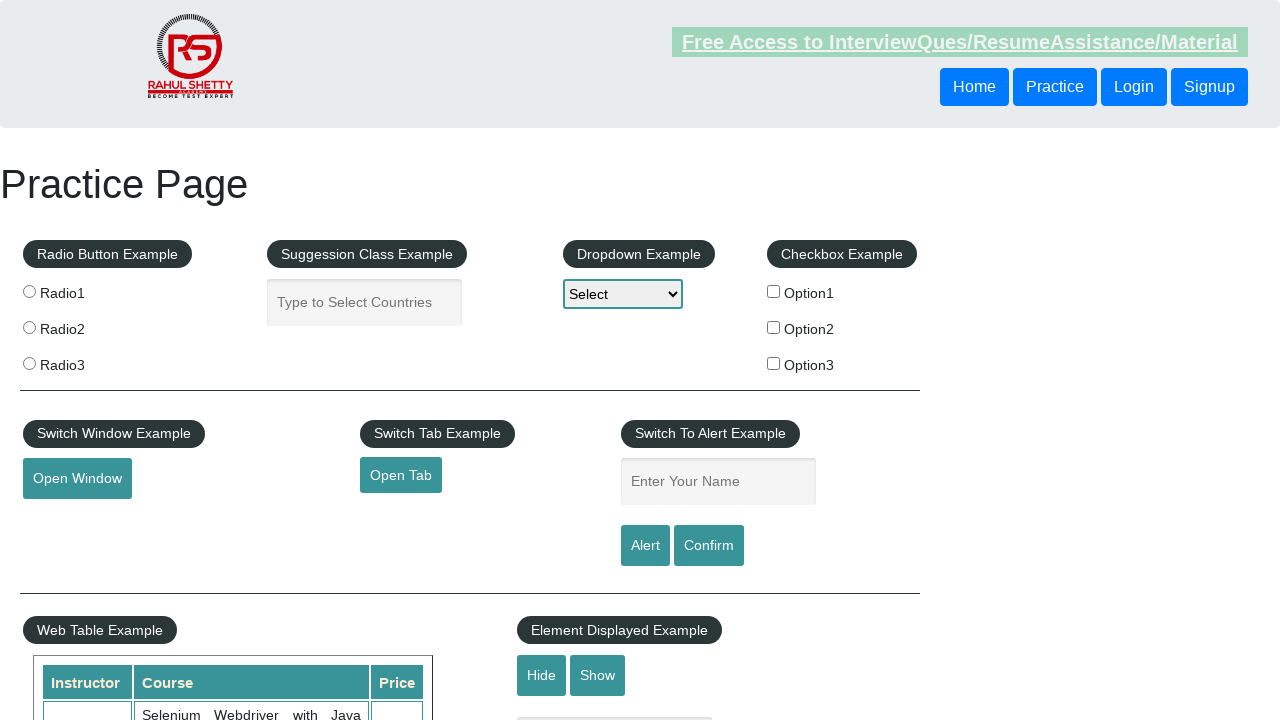

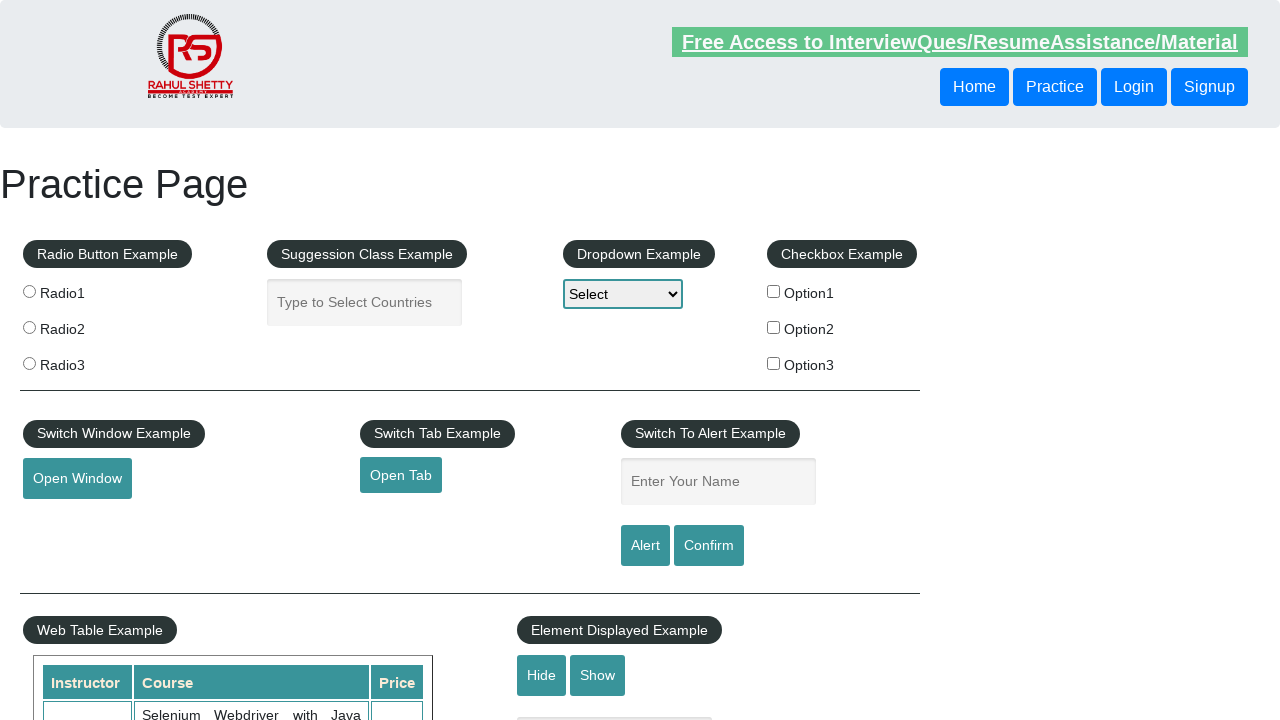